Navigates to the Vtiger demo page and scrolls to the bottom of the page

Starting URL: https://demo.vtiger.com/

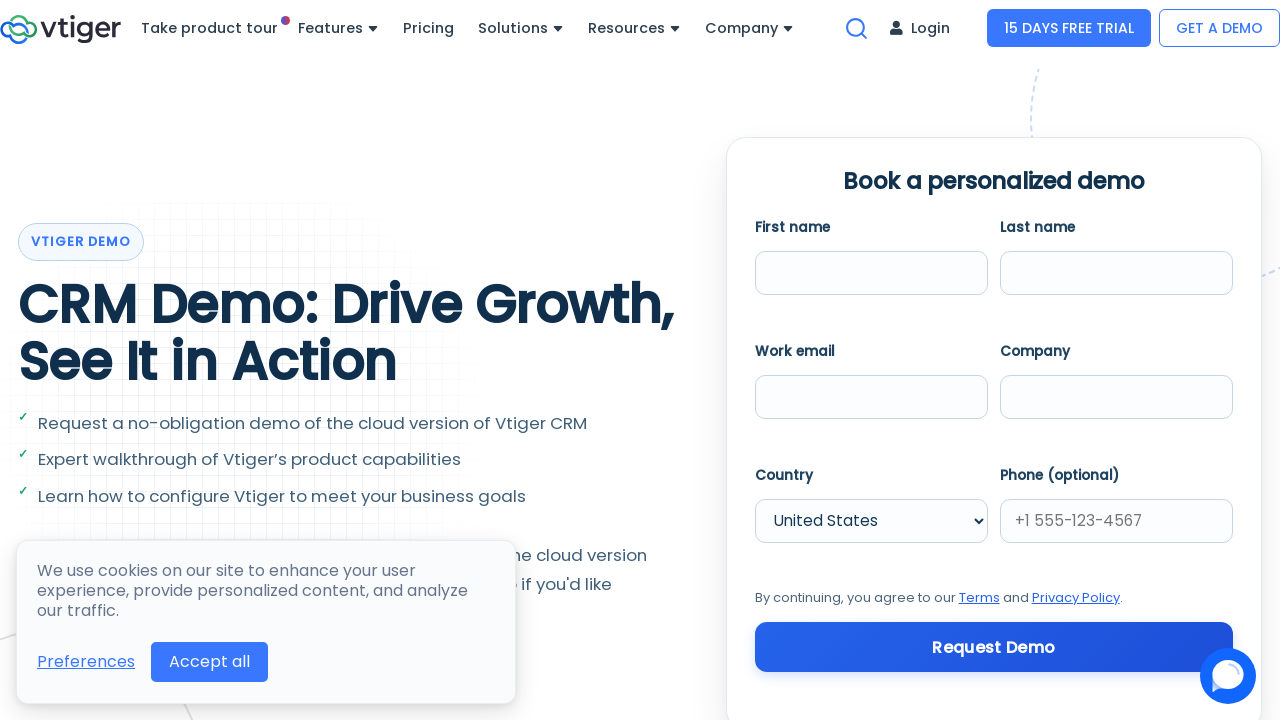

Navigated to Vtiger demo page
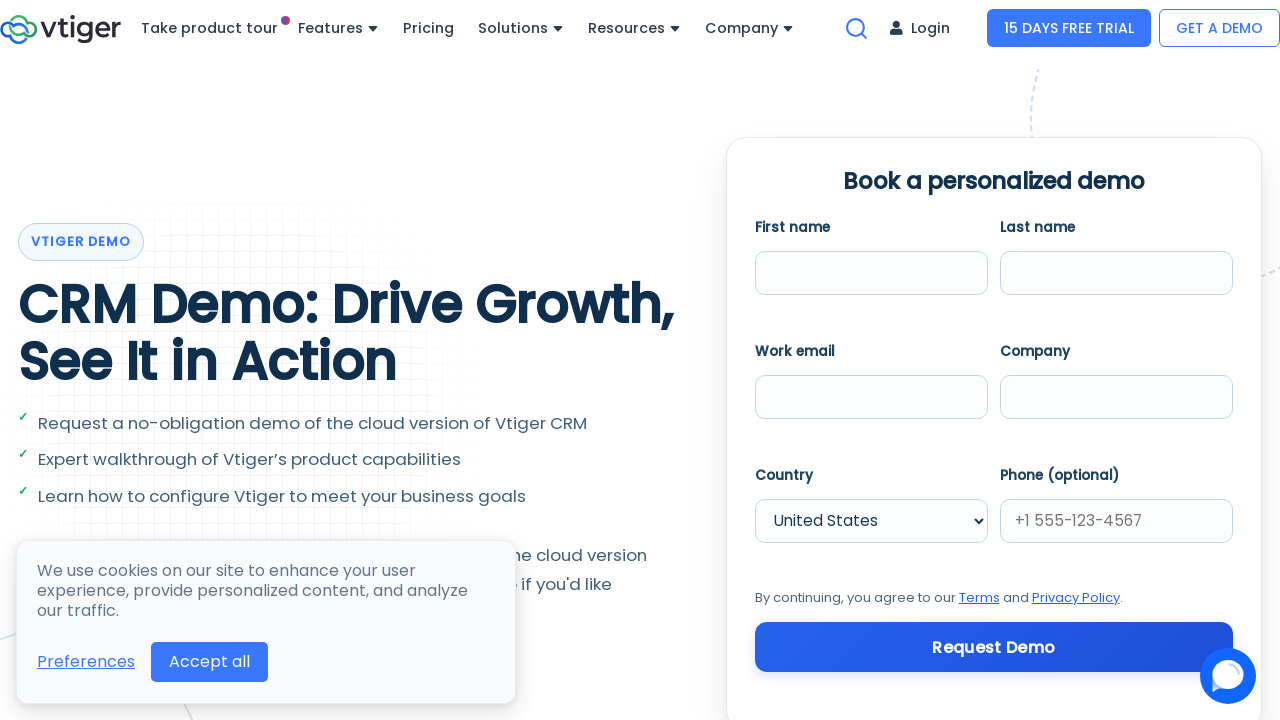

Scrolled to bottom of page
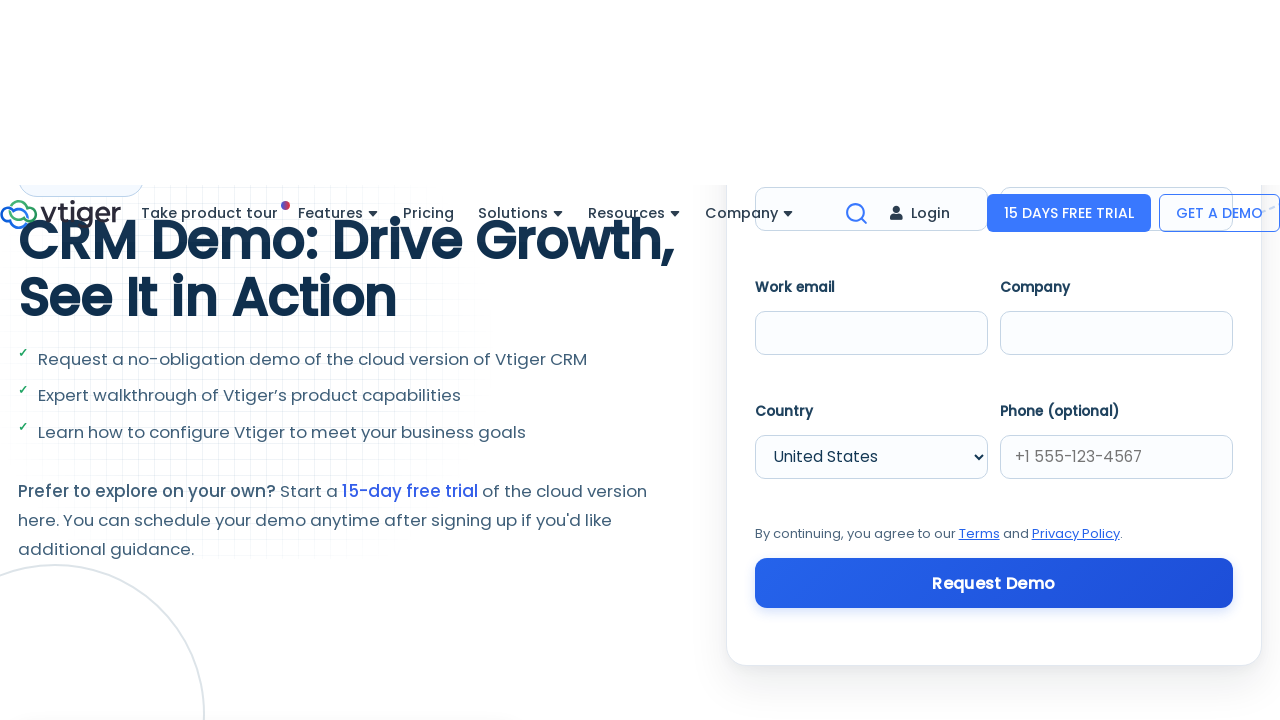

Waited for content to load after scrolling
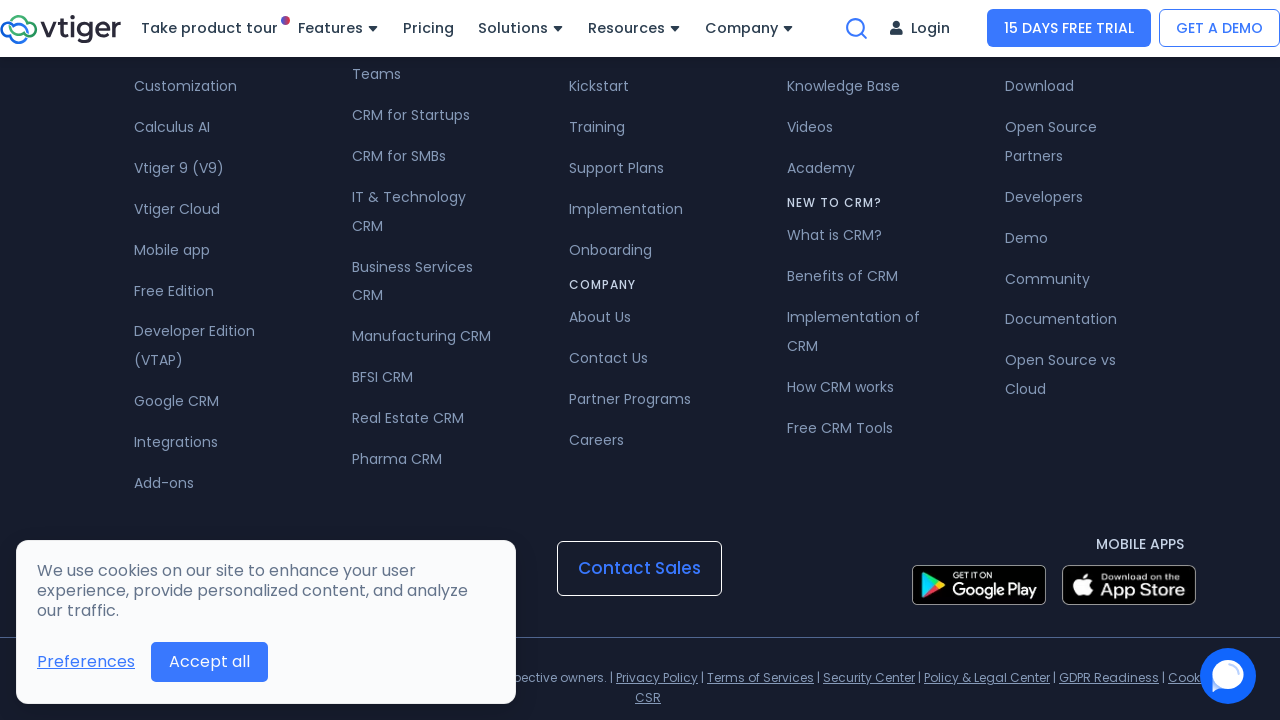

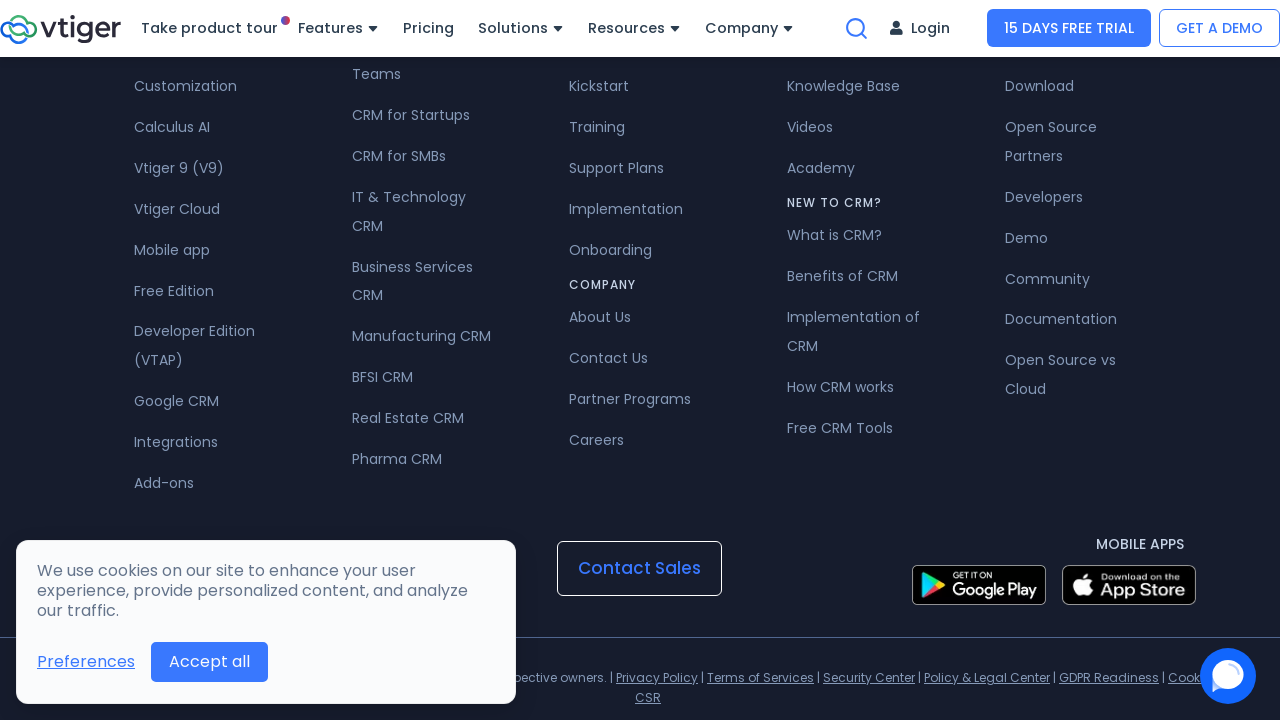